Tests JavaScript prompt alert functionality on W3Schools by clicking "Try it Yourself" to open a demo, then interacting with a prompt dialog by entering text and accepting it

Starting URL: https://www.w3schools.com/js/js_popup.asp

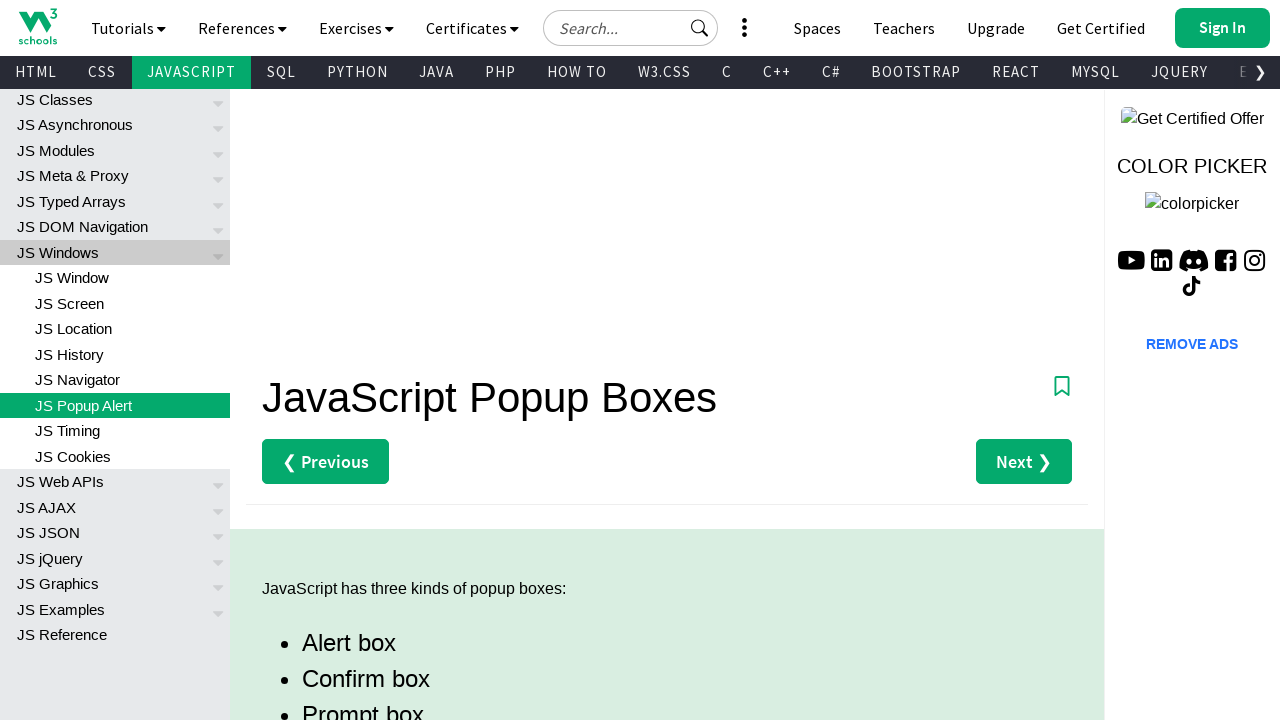

Clicked the third 'Try it Yourself' button to open prompt demo at (334, 361) on (//a[contains(text(),'Try it Yourself')])[3]
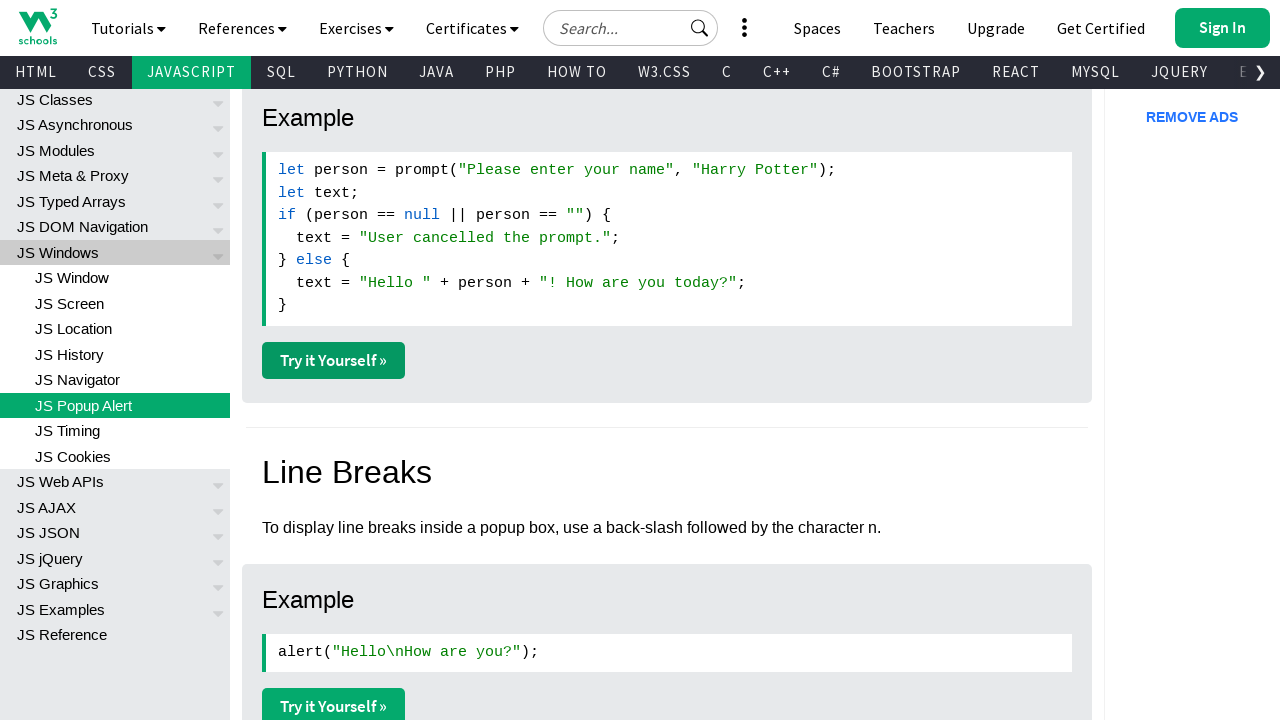

Waited for new page/tab to open
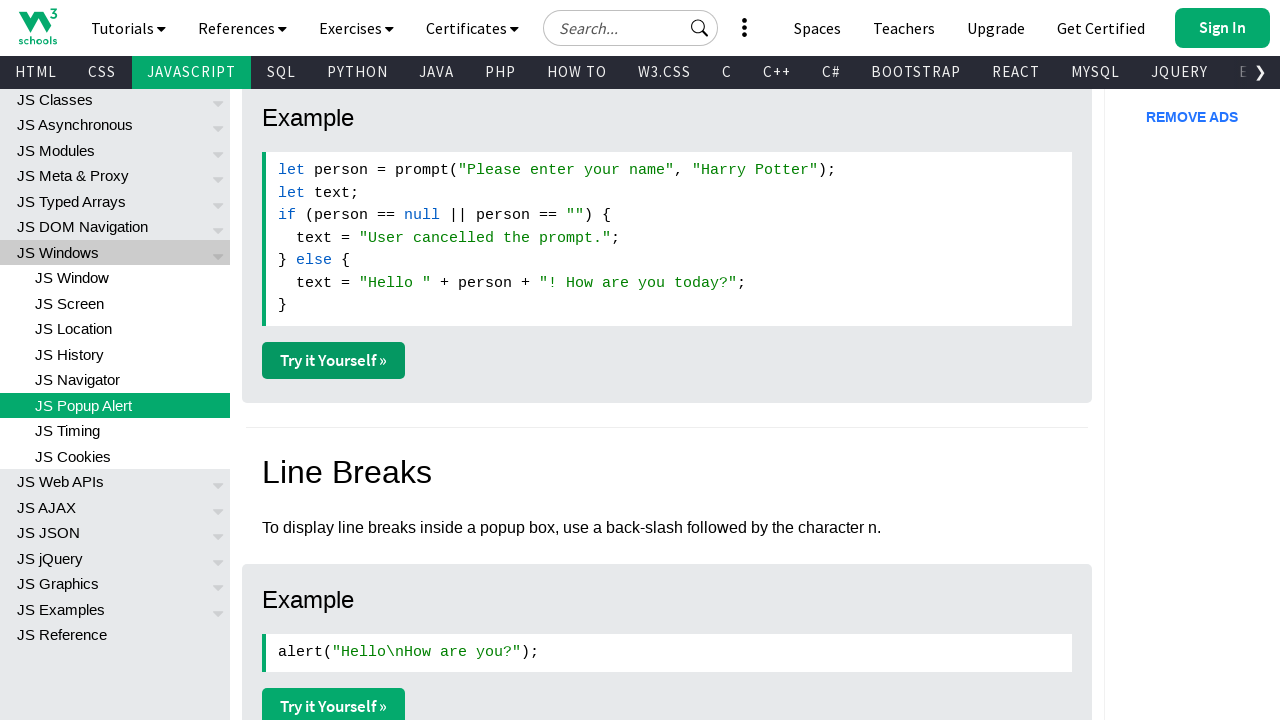

Switched to newly opened page/tab
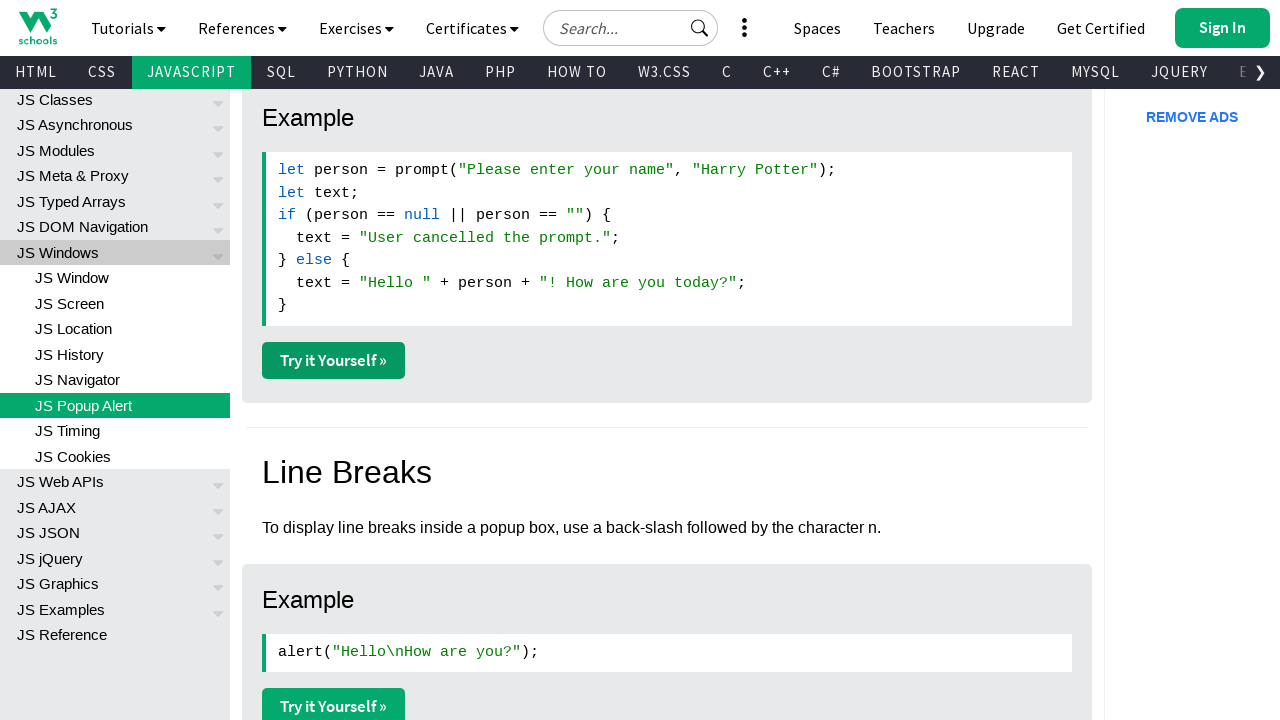

Clicked 'Try it' button in iframe to trigger prompt at (551, 122) on #iframeResult >> internal:control=enter-frame >> xpath=//button[text()='Try it']
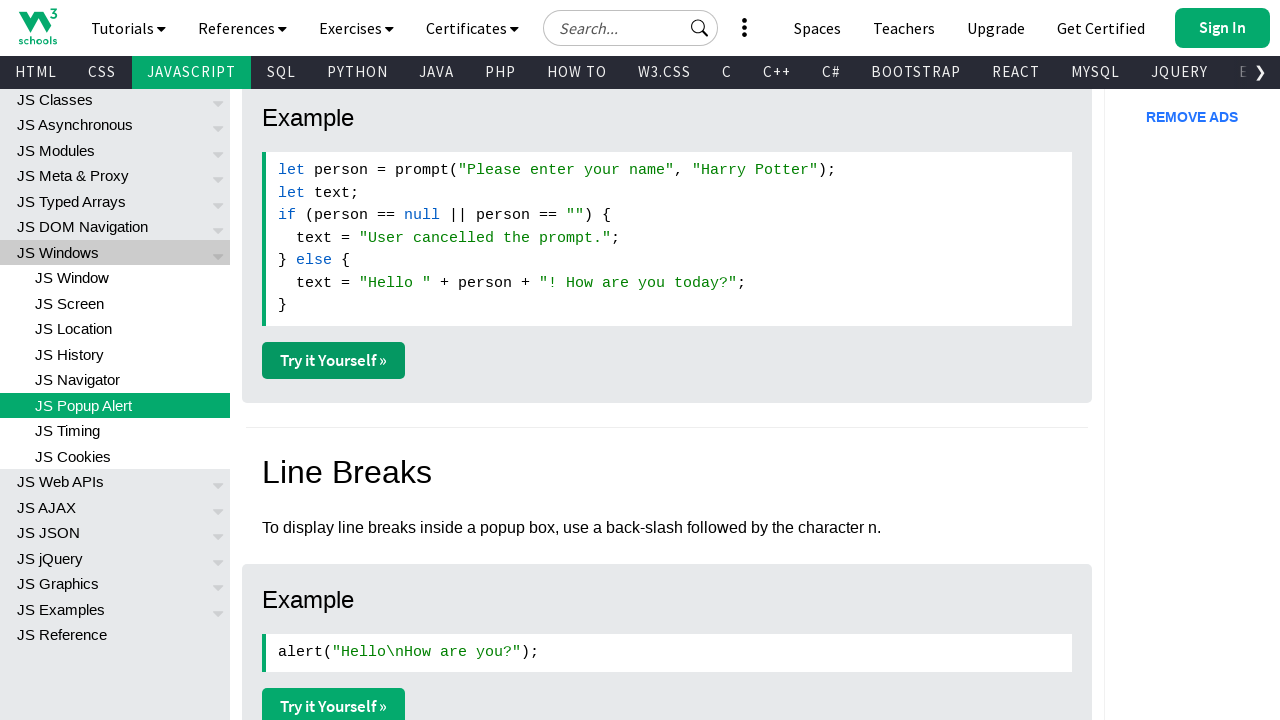

Set up dialog handler to accept prompts with text 'veeru gorantla'
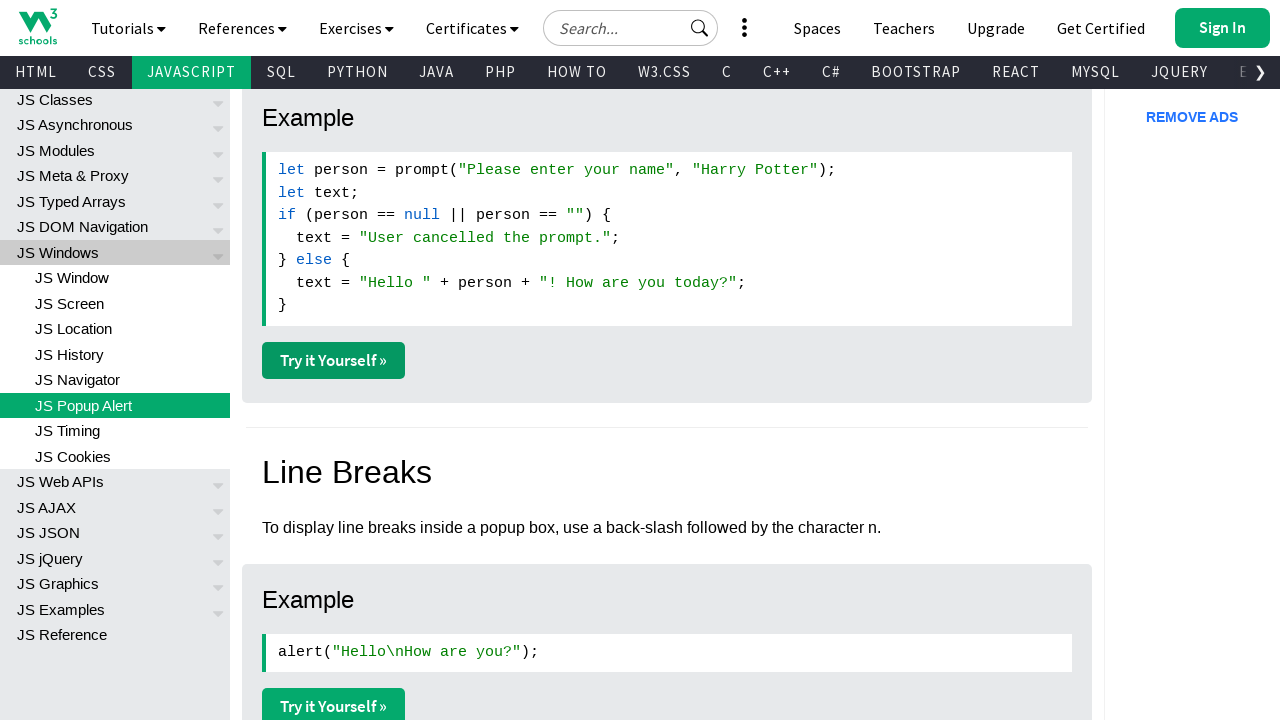

Clicked 'Try it' button to trigger the prompt dialog at (551, 122) on #iframeResult >> internal:control=enter-frame >> xpath=//button[text()='Try it']
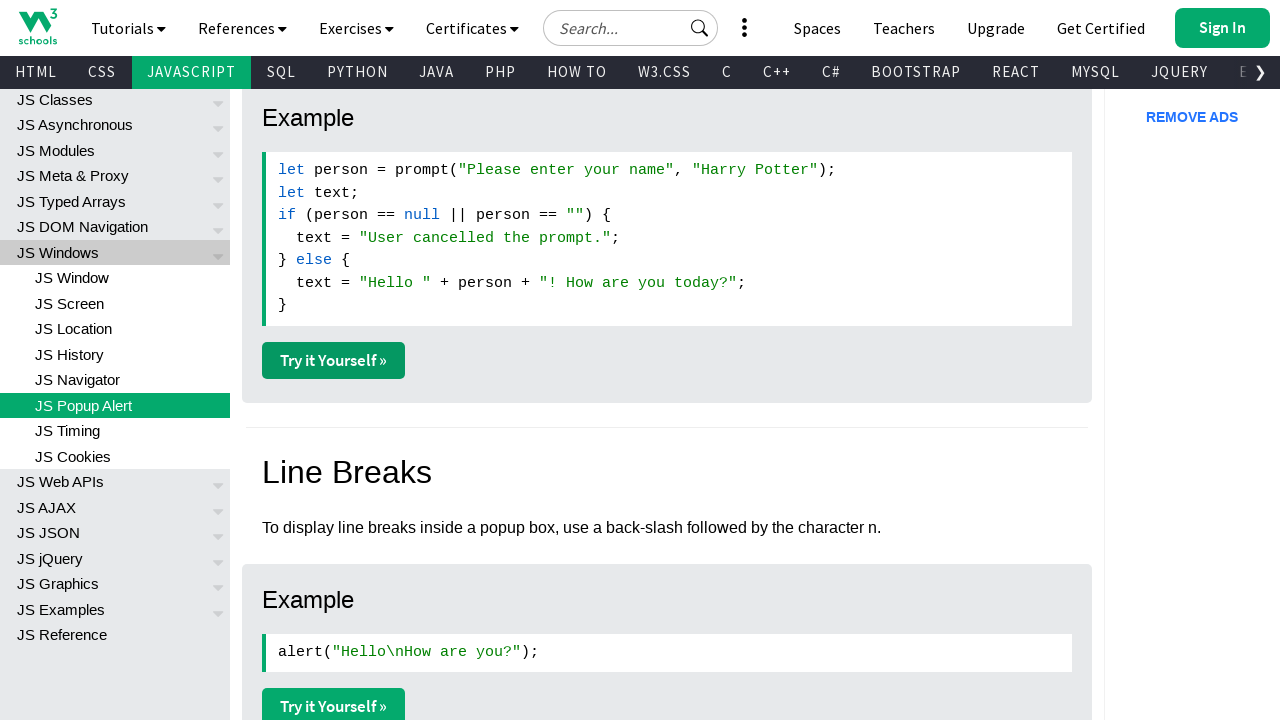

Waited for prompt dialog interaction to complete
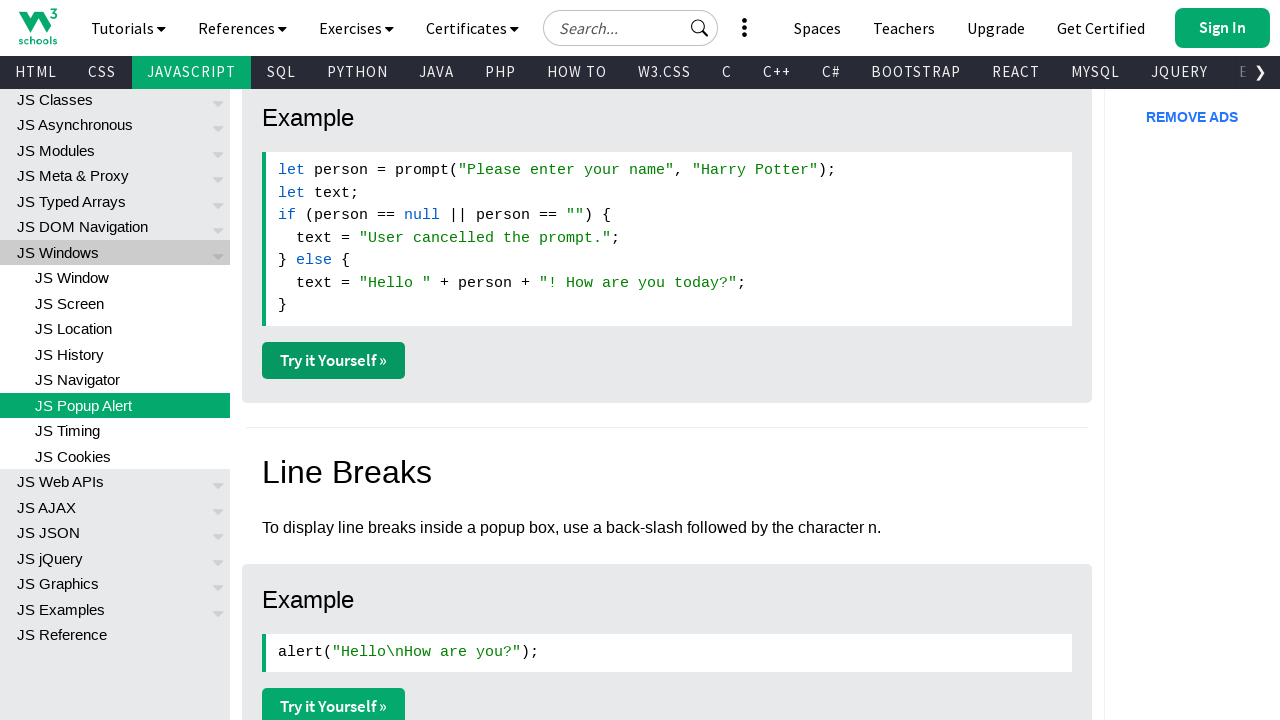

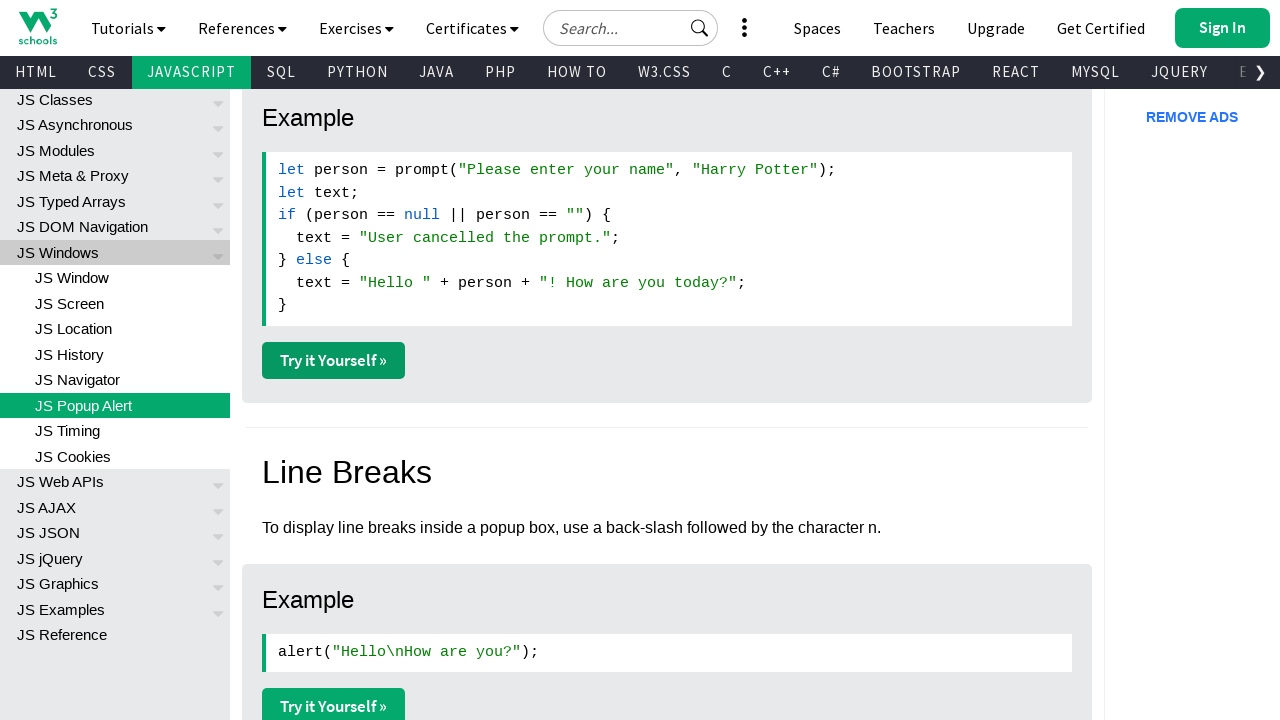